Automates the Chimp Test on Human Benchmark by clicking numbered cells in sequence and continuing through multiple rounds for 30 seconds

Starting URL: https://humanbenchmark.com/tests/chimp

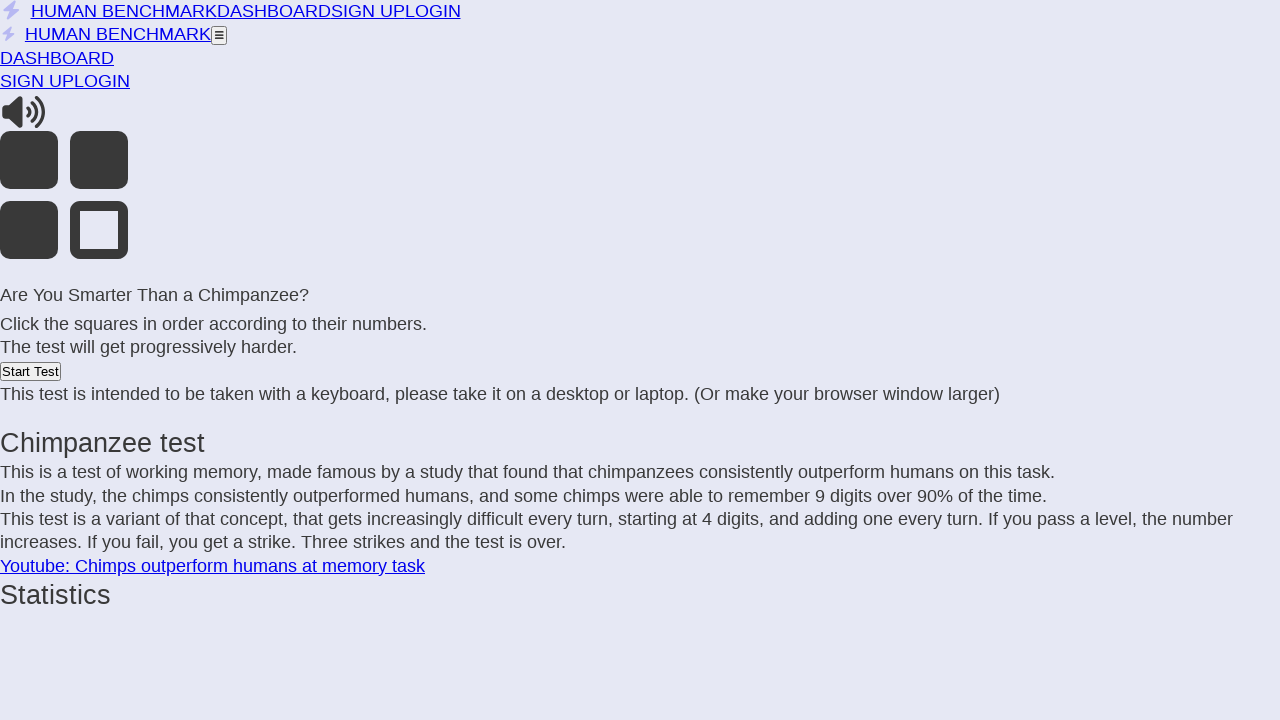

Clicked 'Start Test' button to begin Chimp Test at (30, 372) on button:has-text('Start Test')
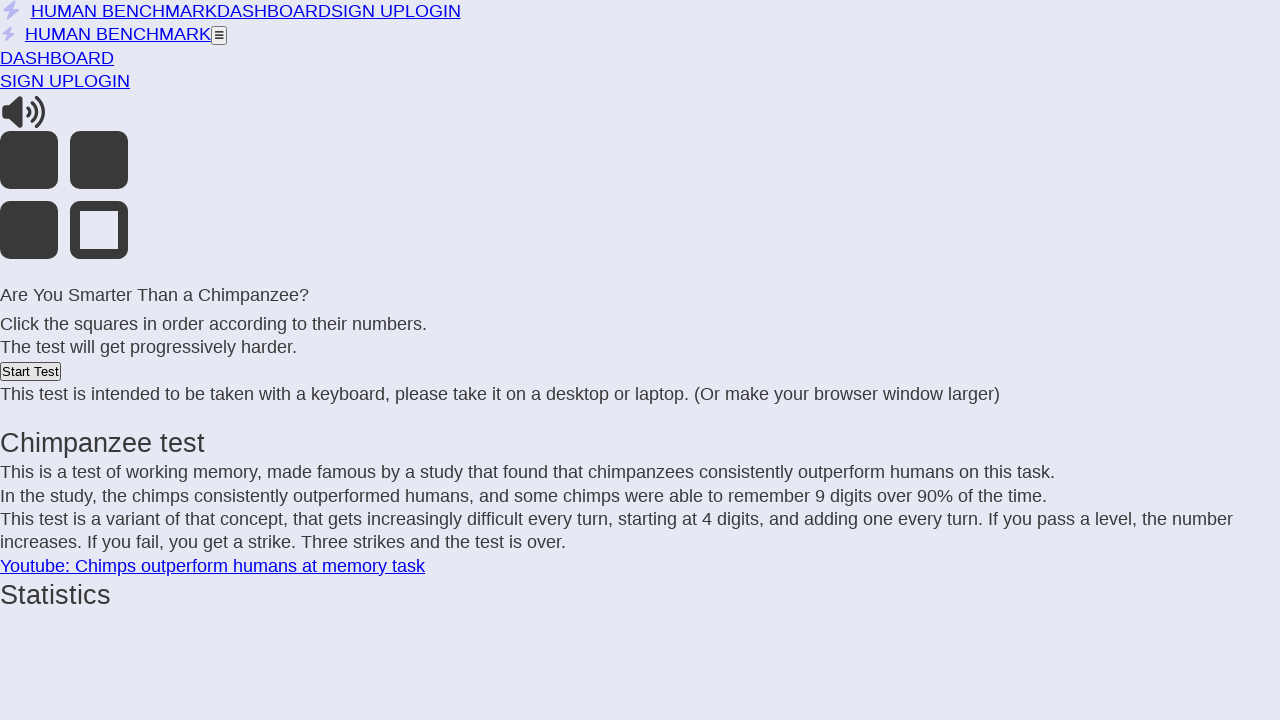

Waited 1 second for game to load
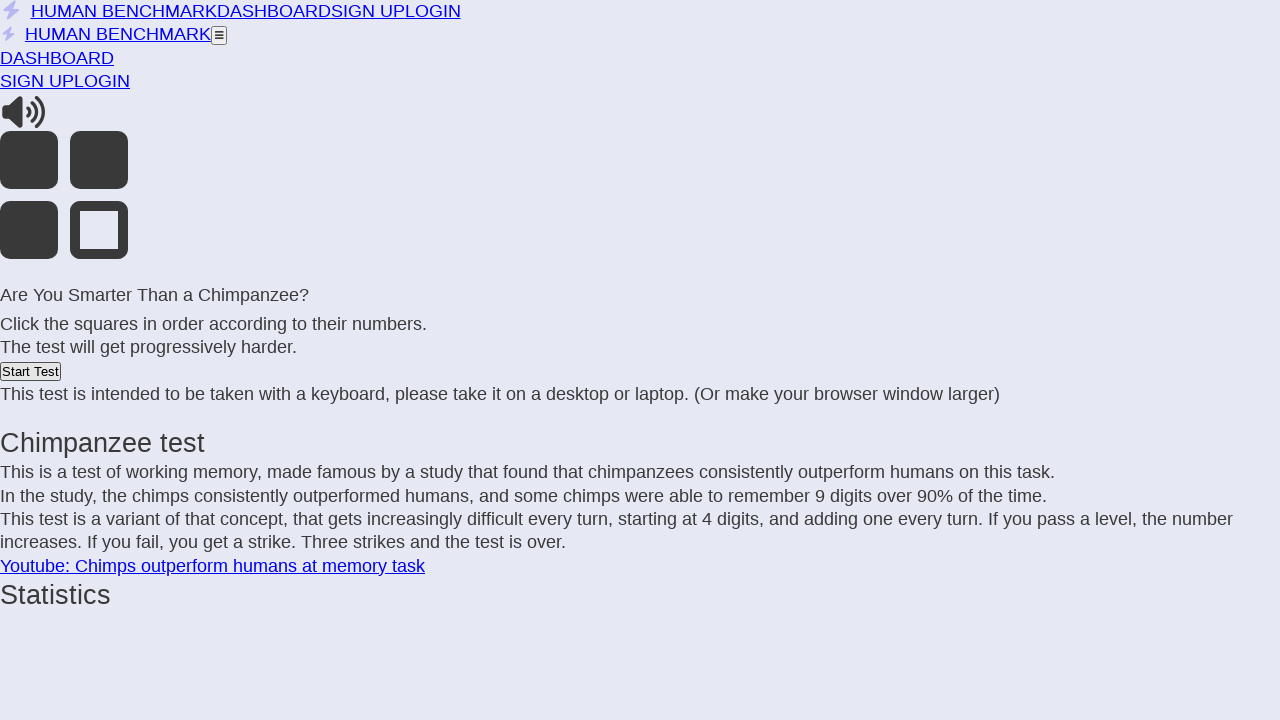

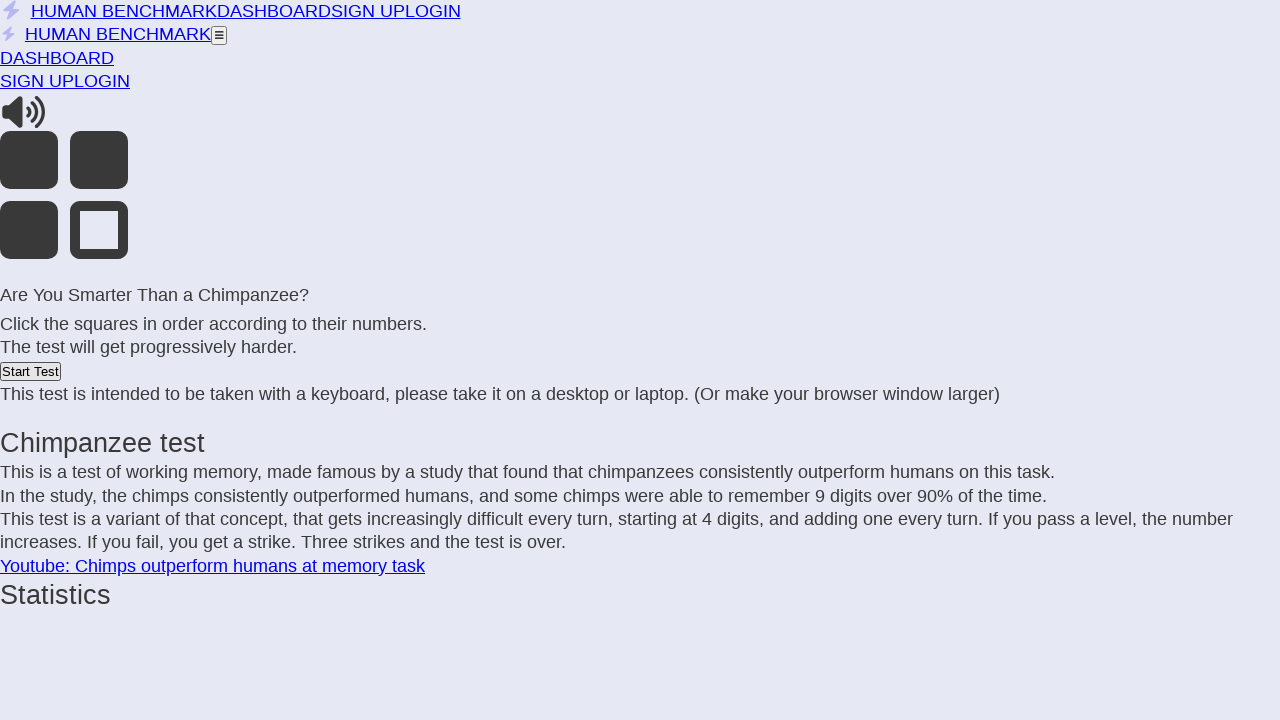